Tests the Python.org search functionality by entering "pycon" in the search field and submitting the search to verify results are returned

Starting URL: http://www.python.org

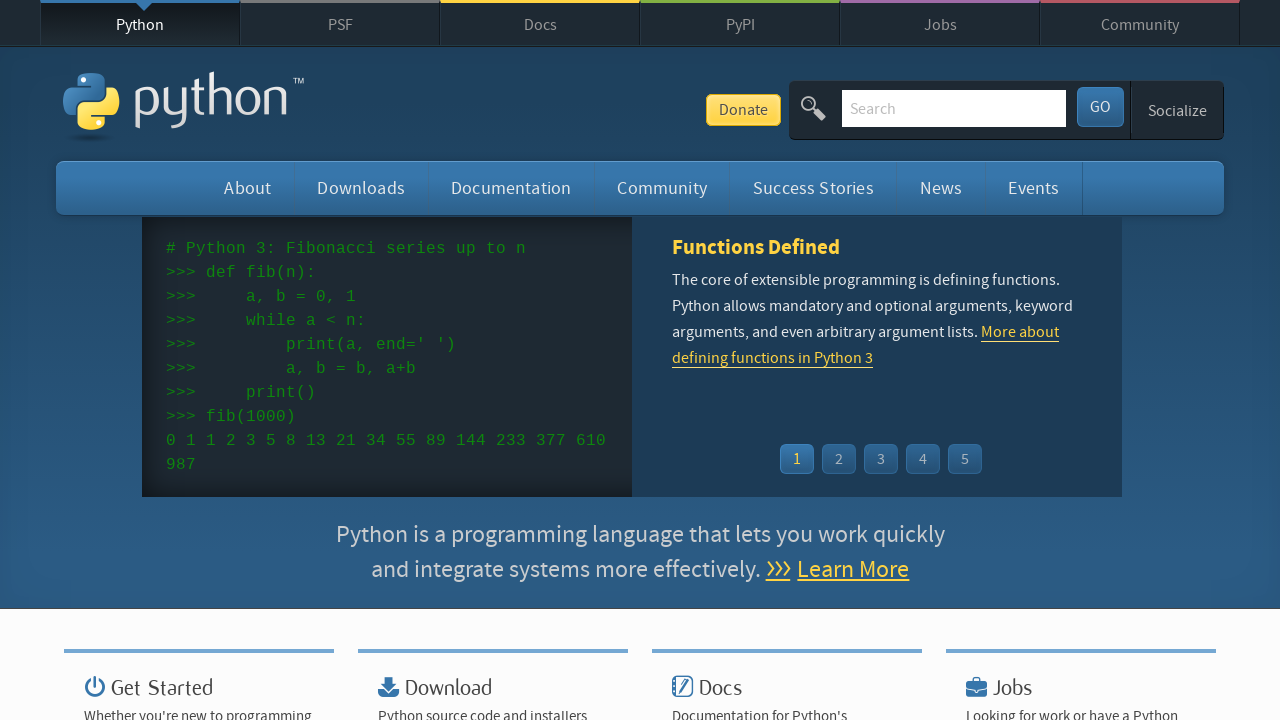

Filled search field with 'pycon' on input[name='q']
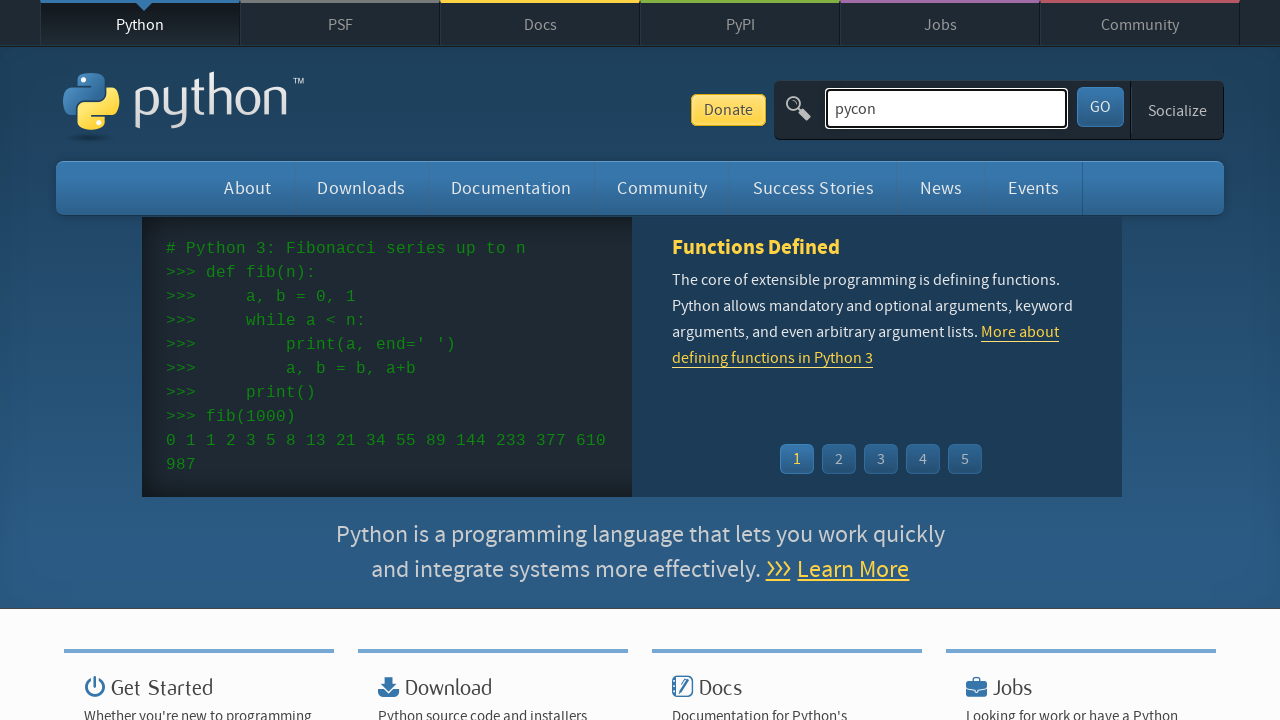

Pressed Enter to submit search for 'pycon' on input[name='q']
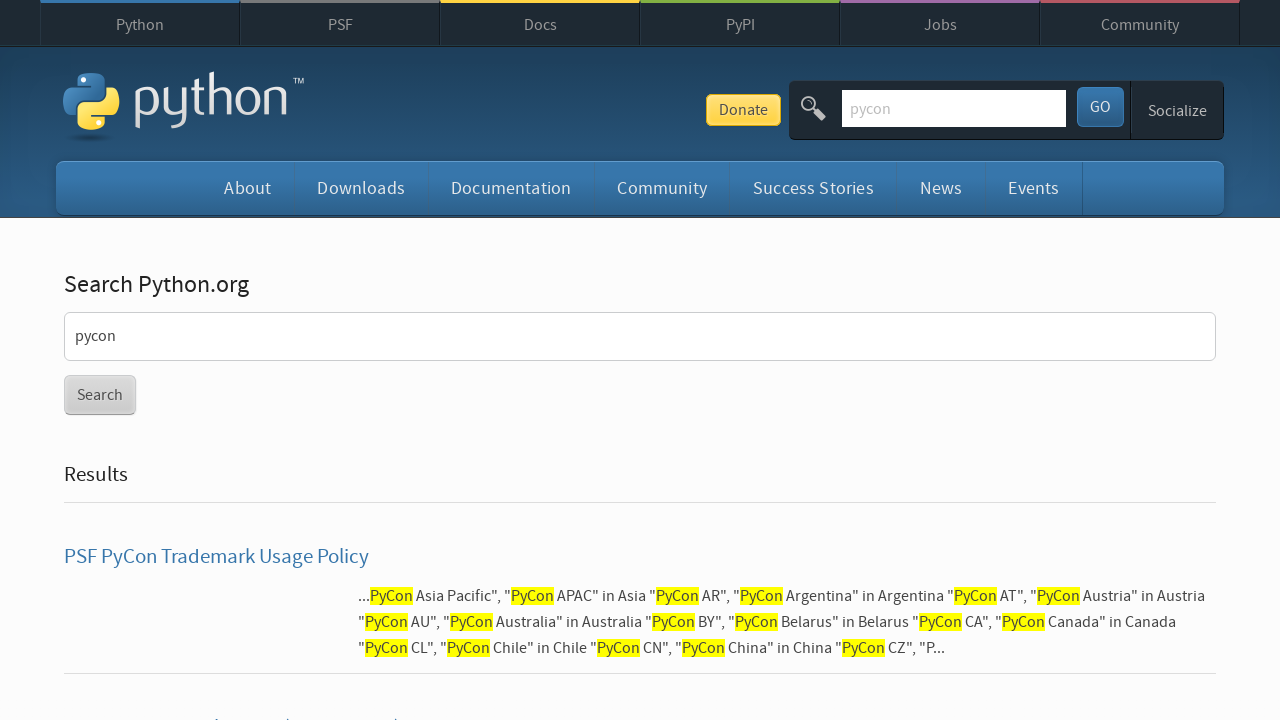

Search results page loaded (networkidle state reached)
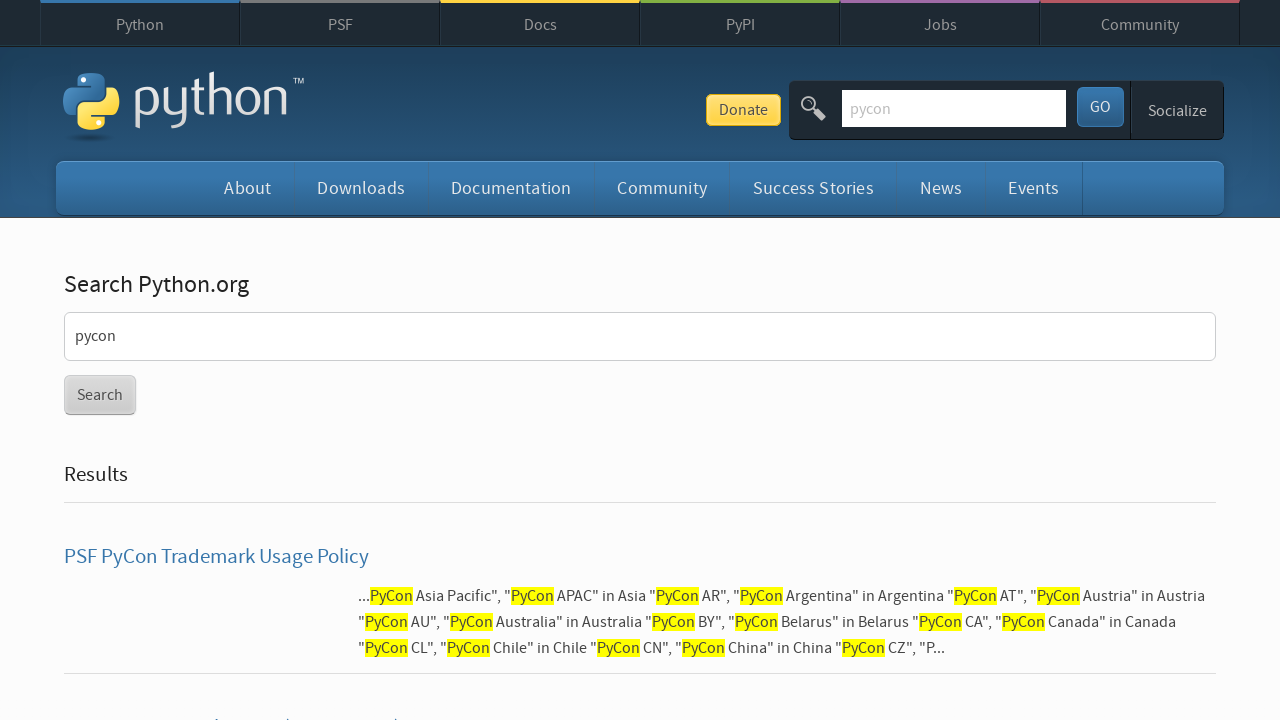

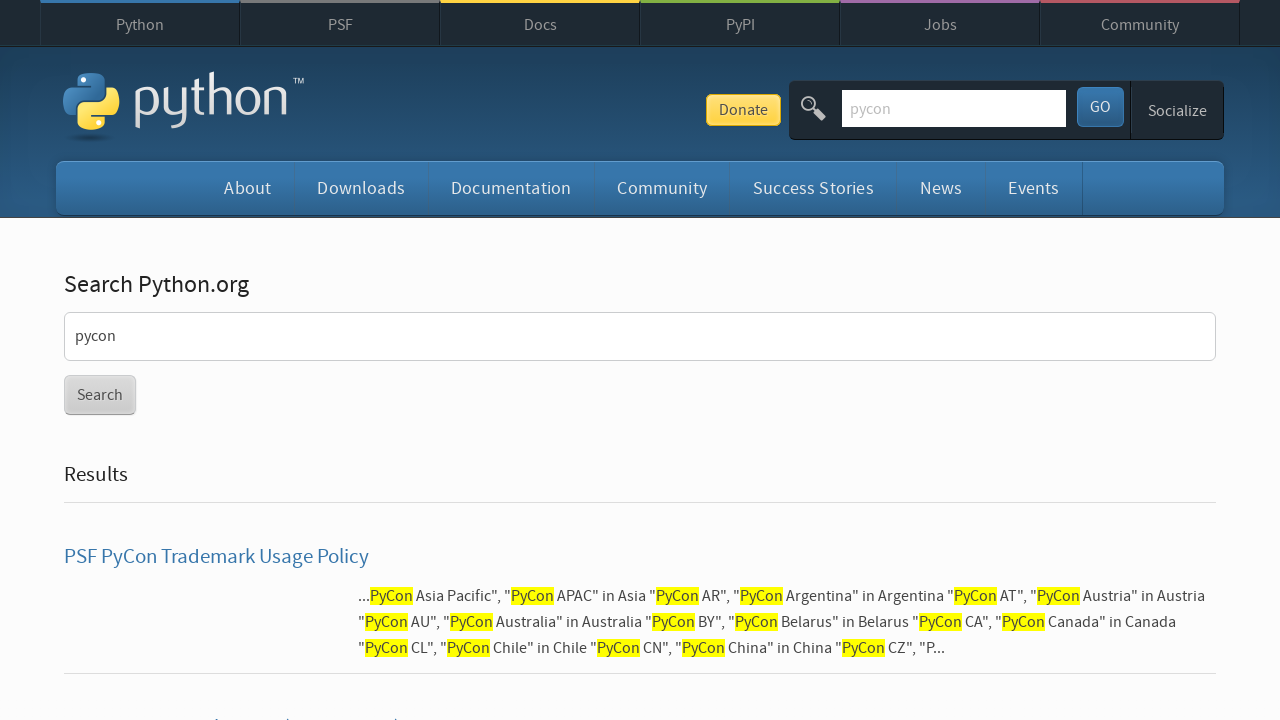